Tests browser tab switching functionality by clicking a button to open a new tab, switching to the new tab to verify content, and then switching back to the parent window.

Starting URL: https://demoqa.com/browser-windows

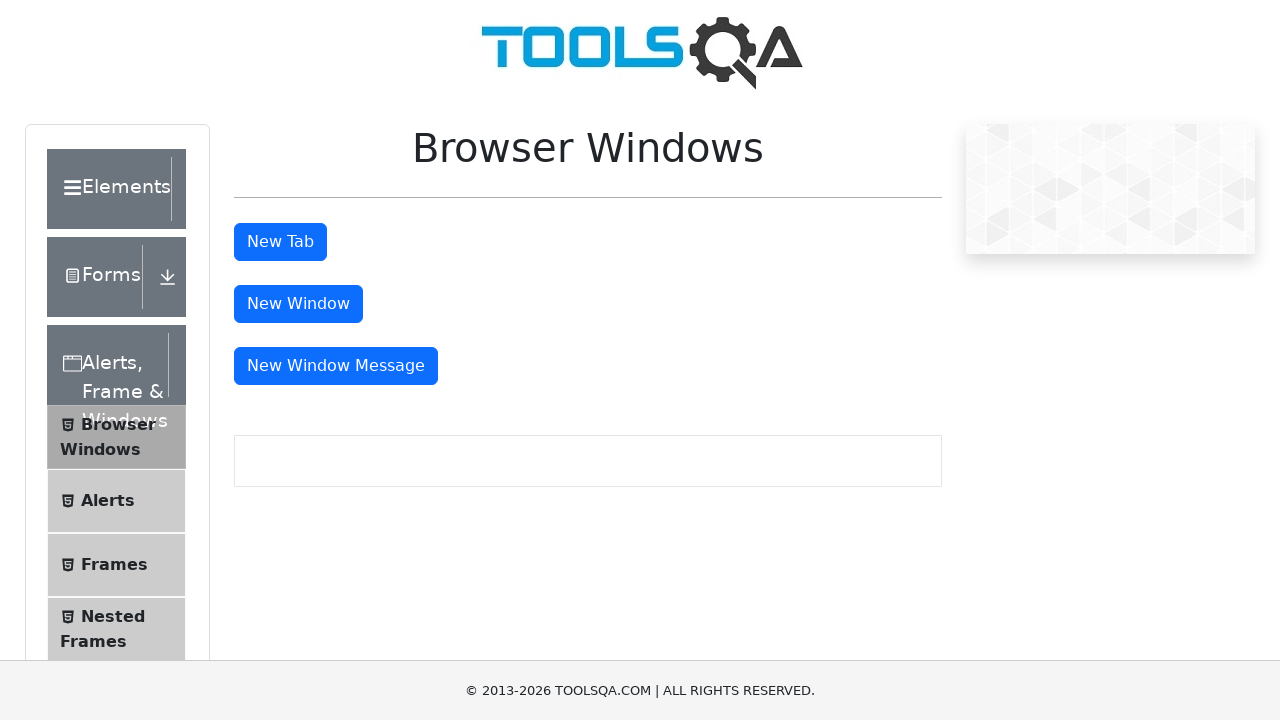

Waited for 'New Tab' button to be visible
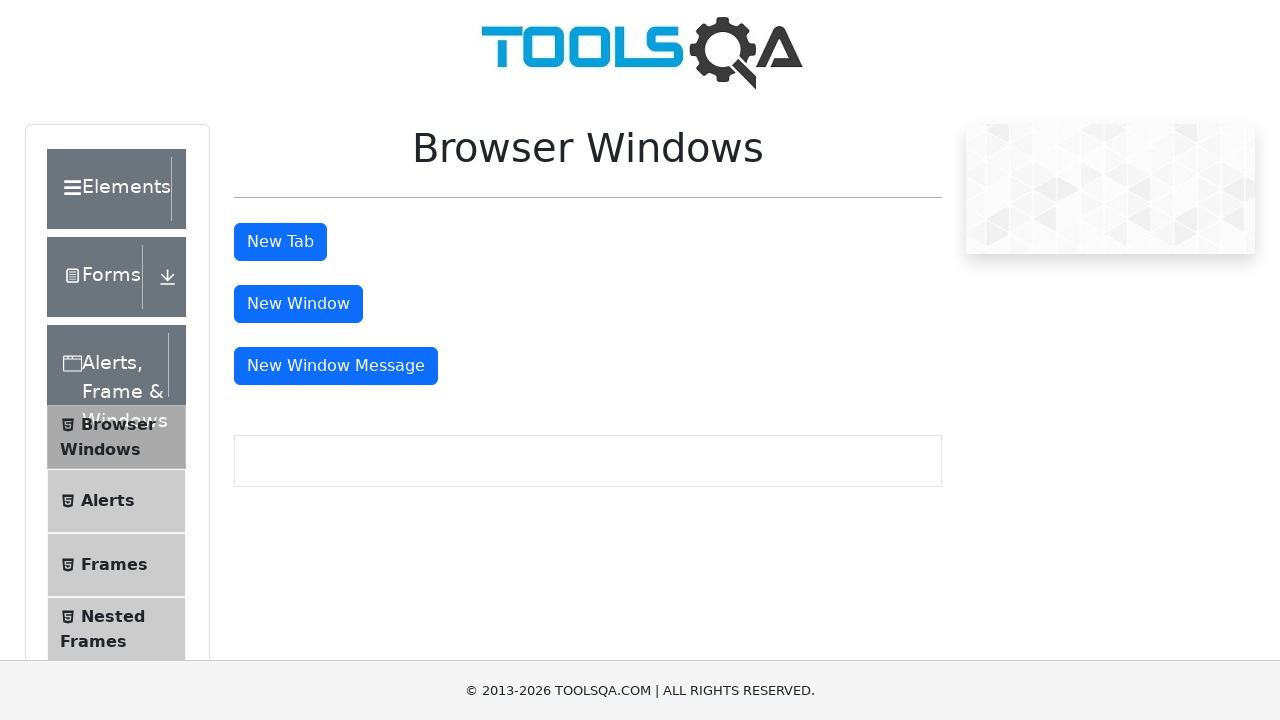

Clicked 'New Tab' button at (280, 242) on #tabButton
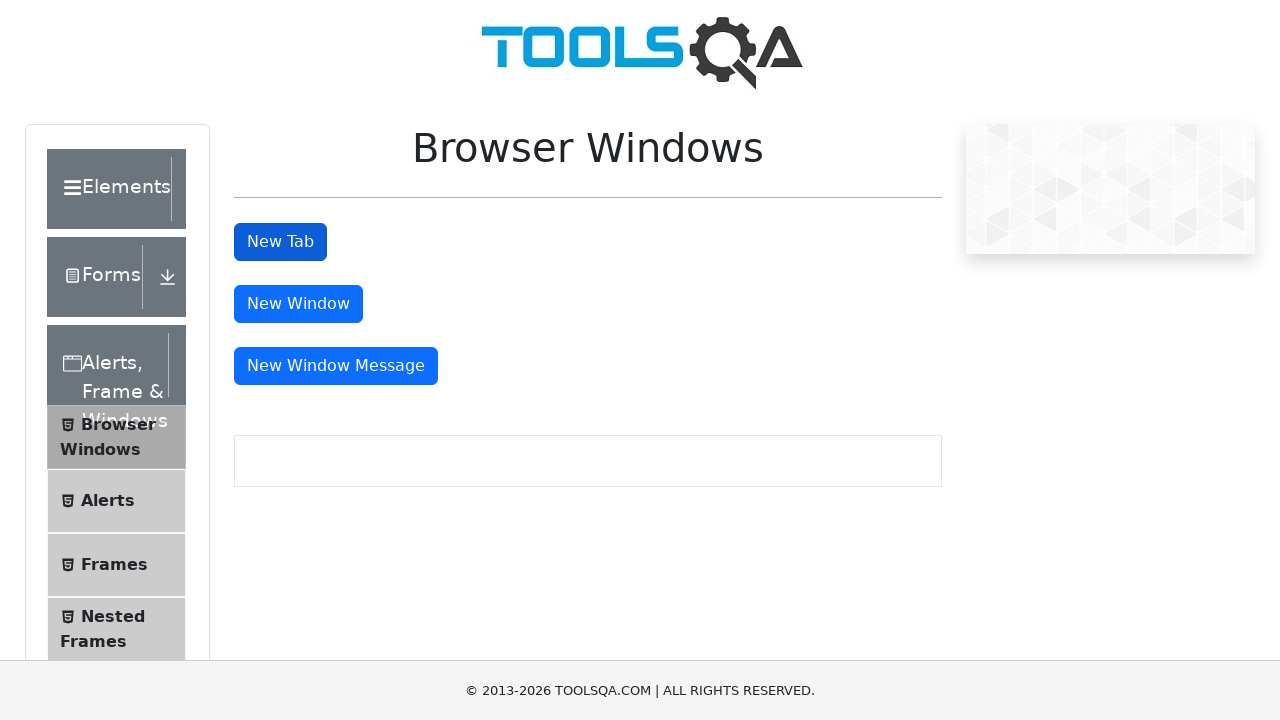

Clicked 'New Tab' button and new page opened at (280, 242) on #tabButton
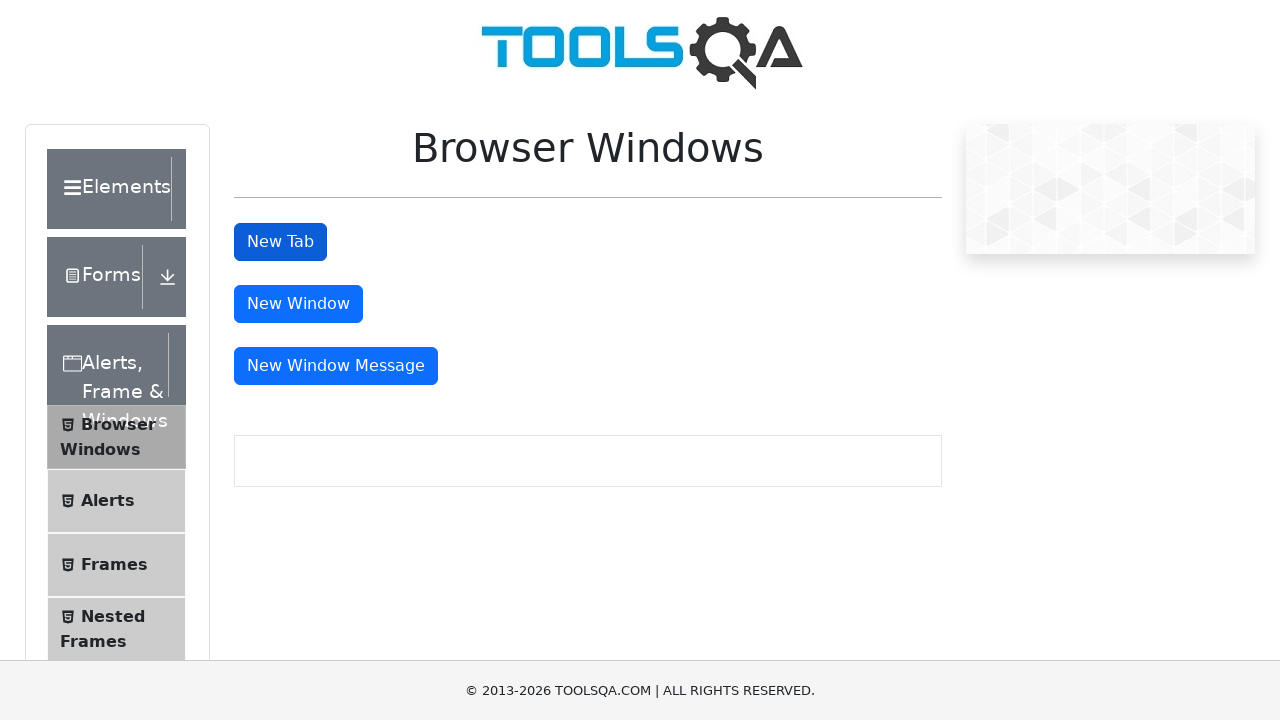

Switched to new tab
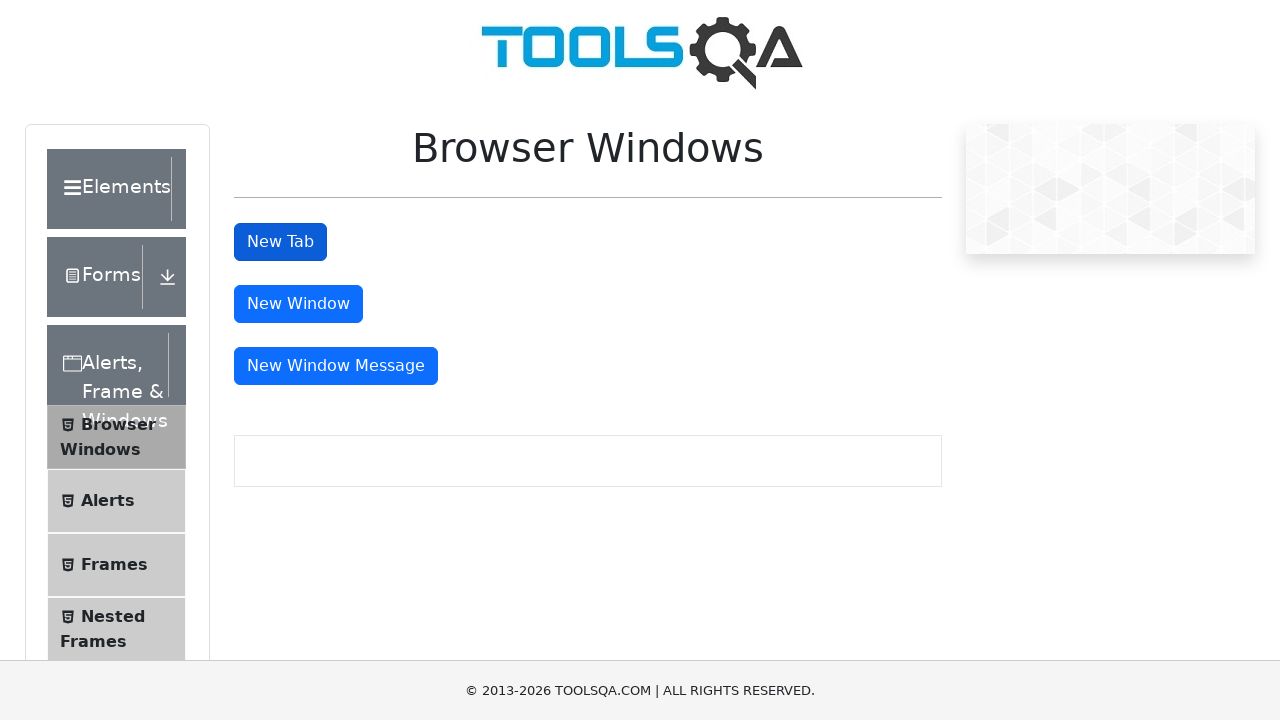

New tab page fully loaded
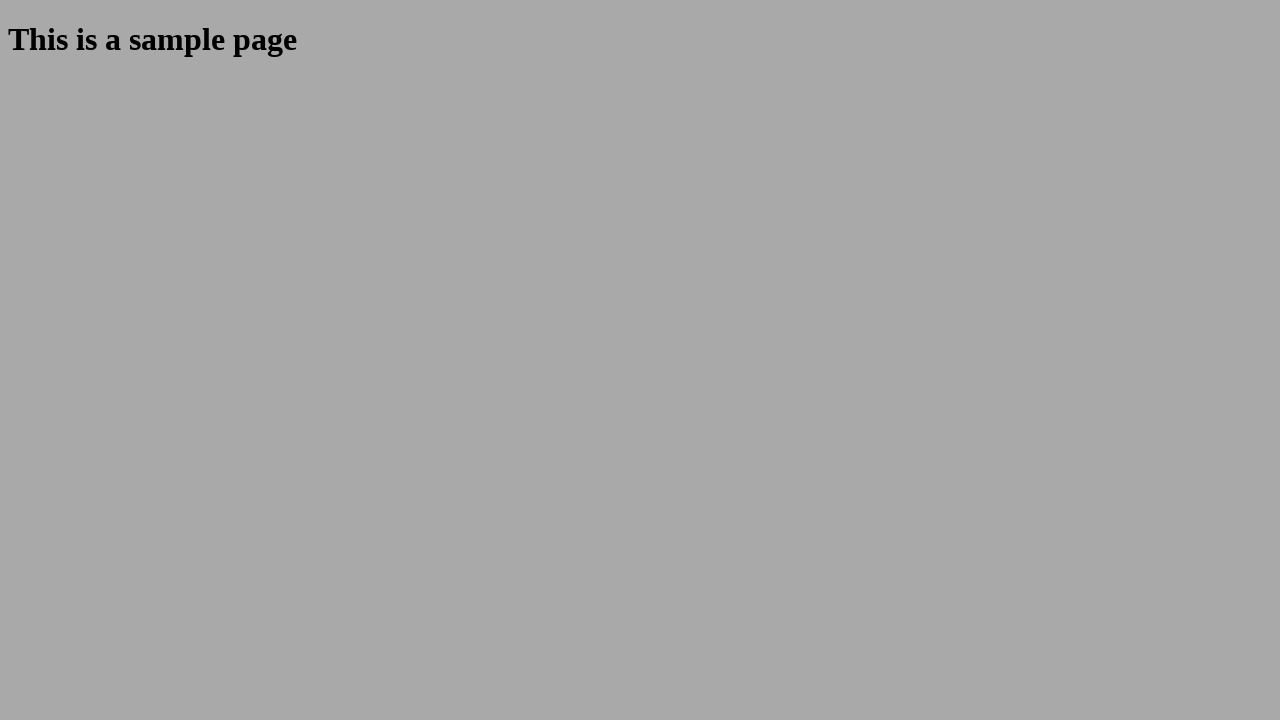

Sample heading element is visible on new tab
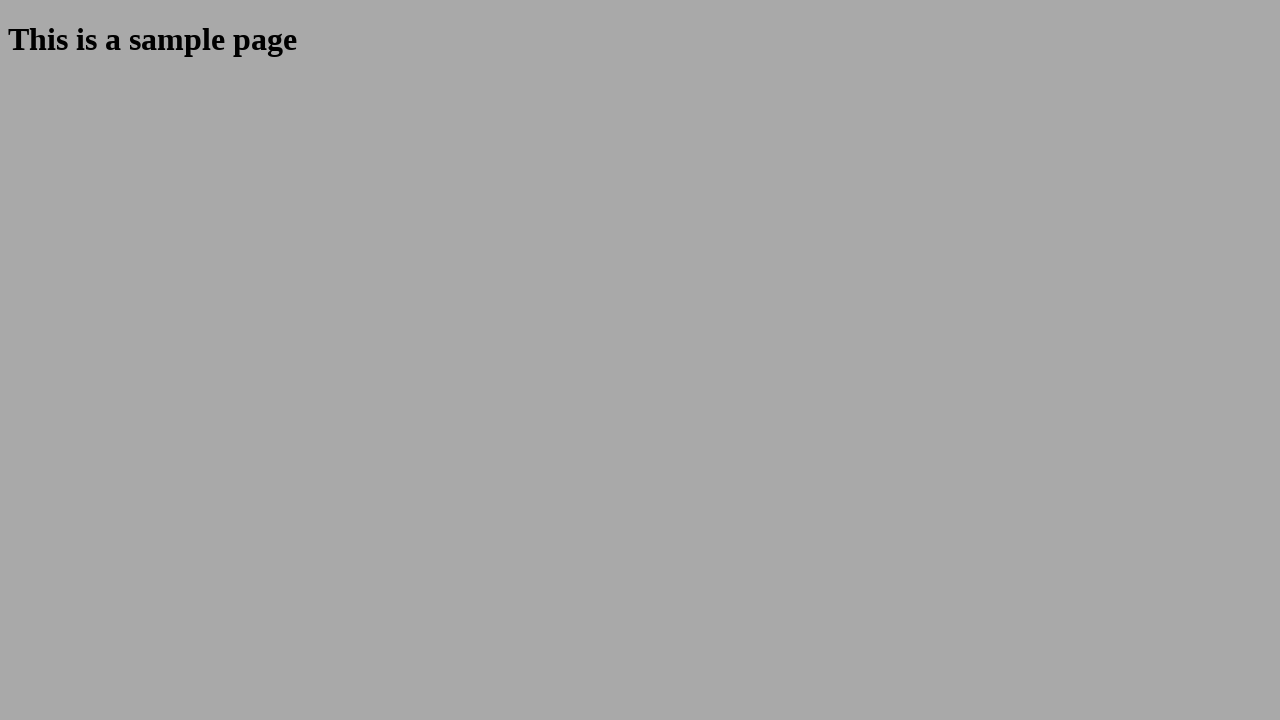

Retrieved heading text: This is a sample page
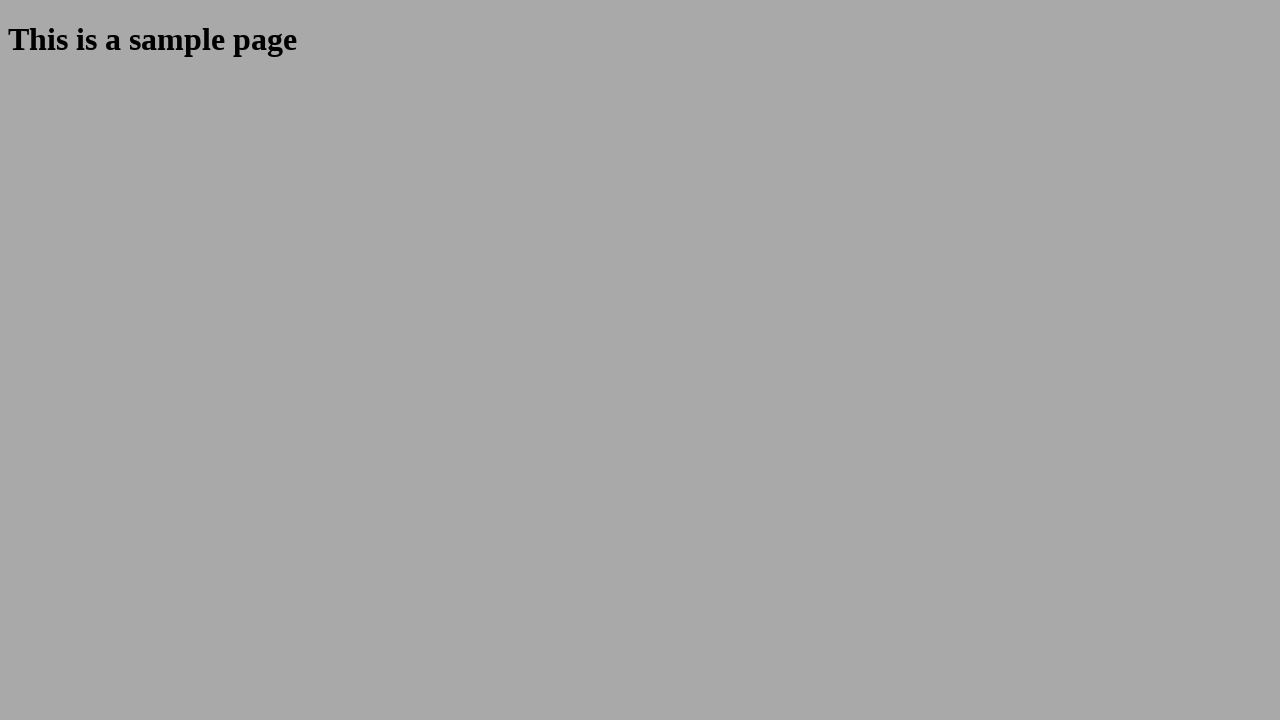

Closed new tab
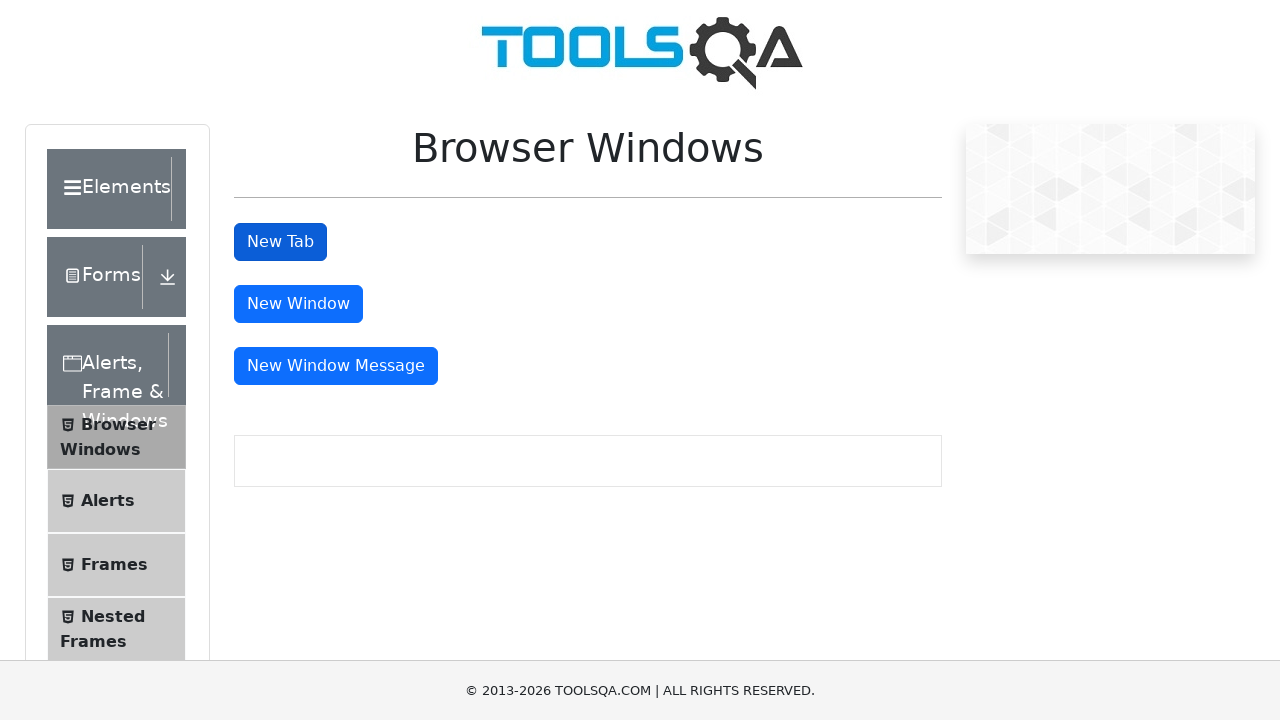

Returned to parent tab and verified 'New Tab' button is still visible
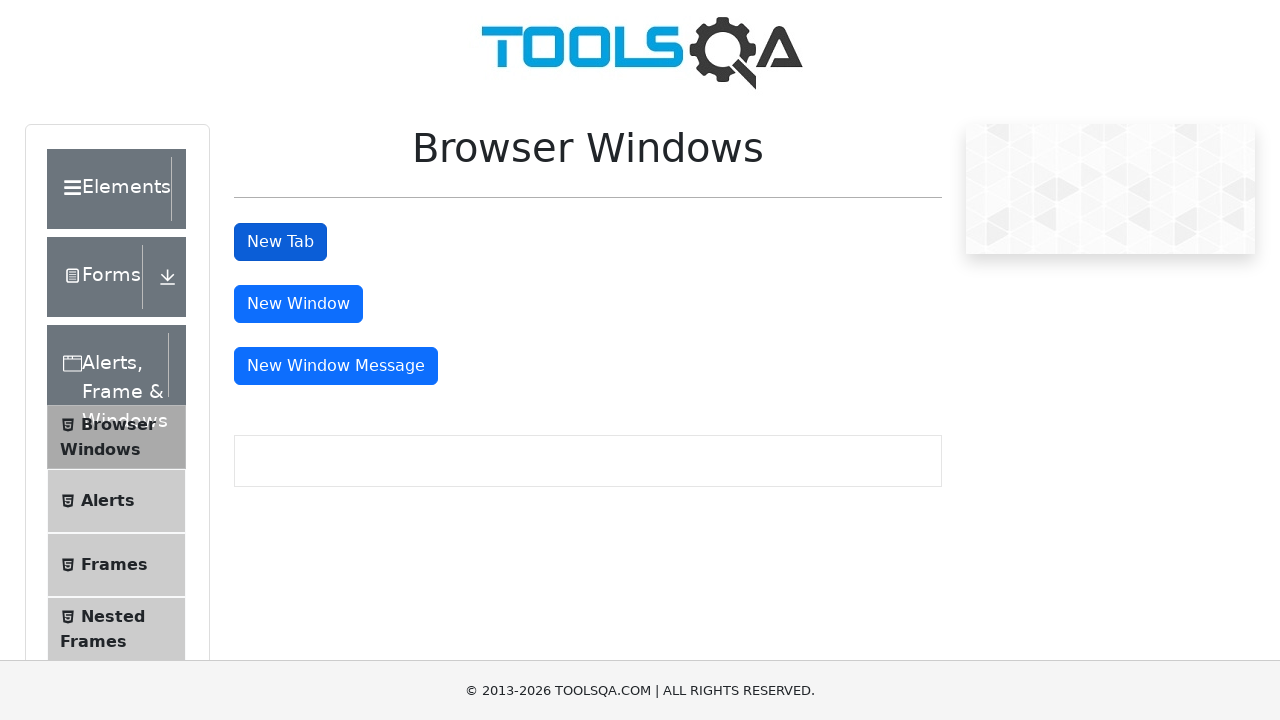

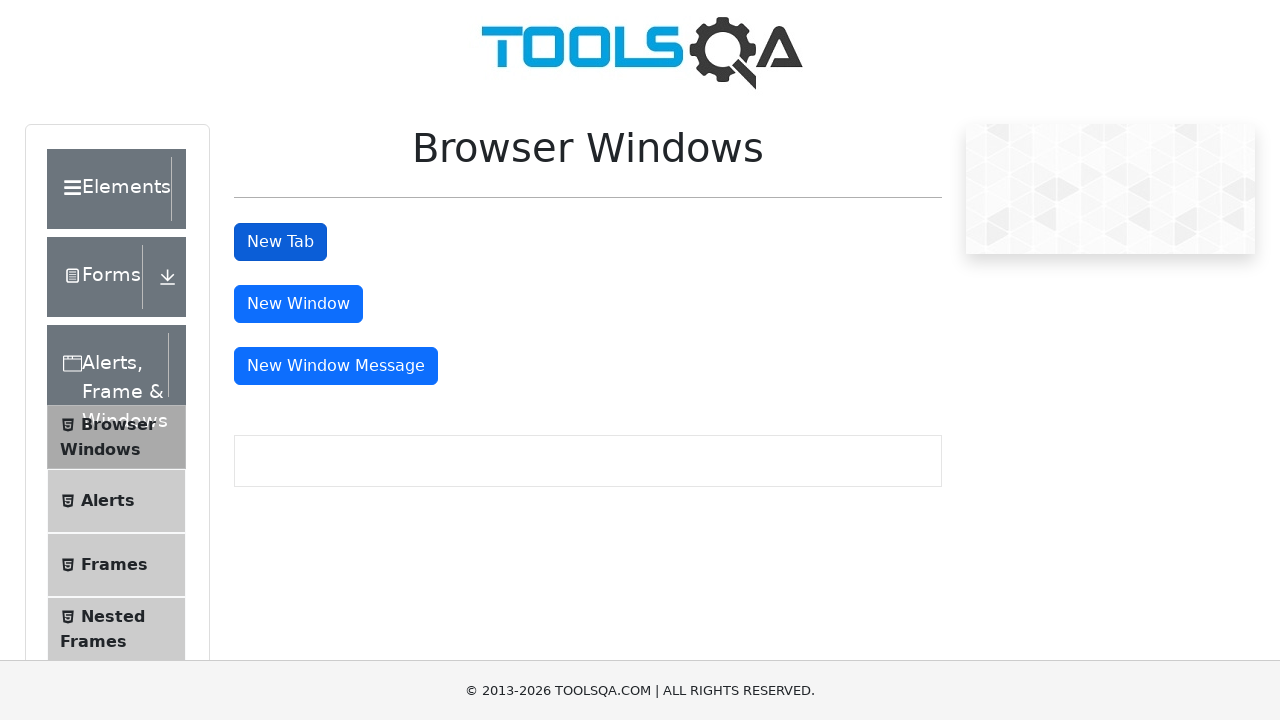